Tests that the OrangeHRM login page loads successfully by waiting for the login header element to become visible, then displays a JavaScript alert.

Starting URL: https://opensource-demo.orangehrmlive.com/web/index.php/auth/login

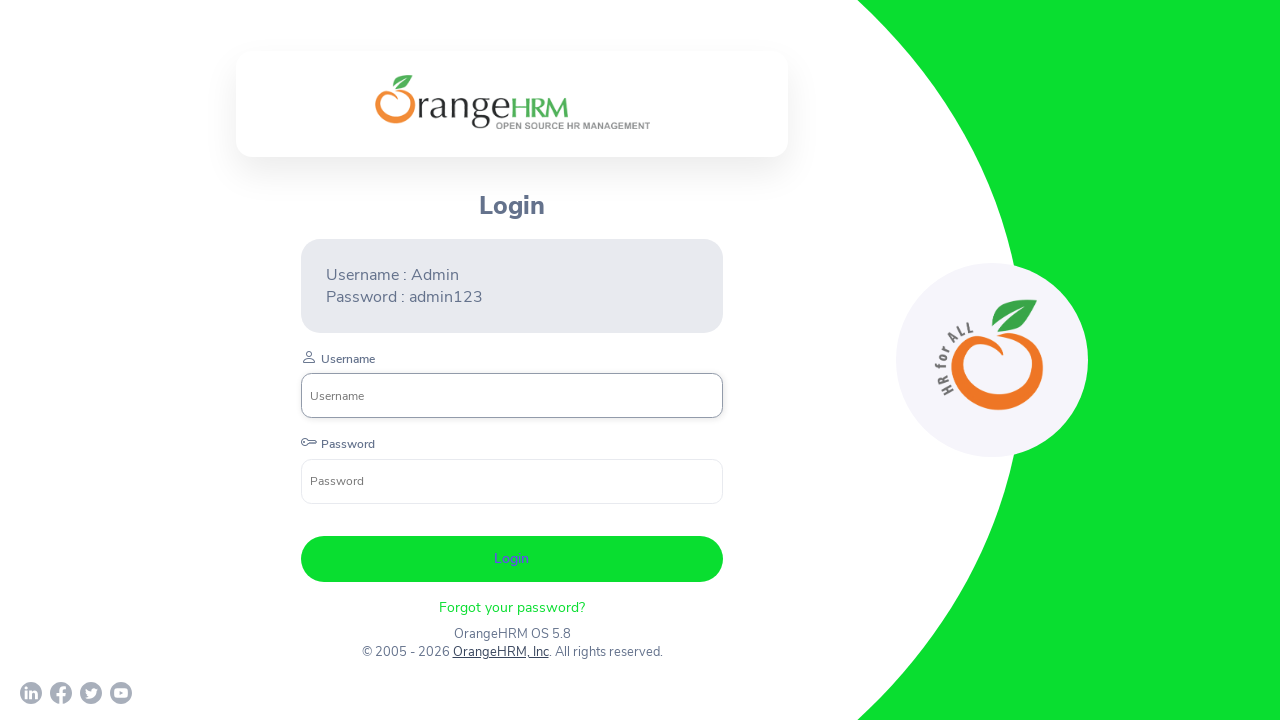

Waited for login header element to become visible on OrangeHRM login page
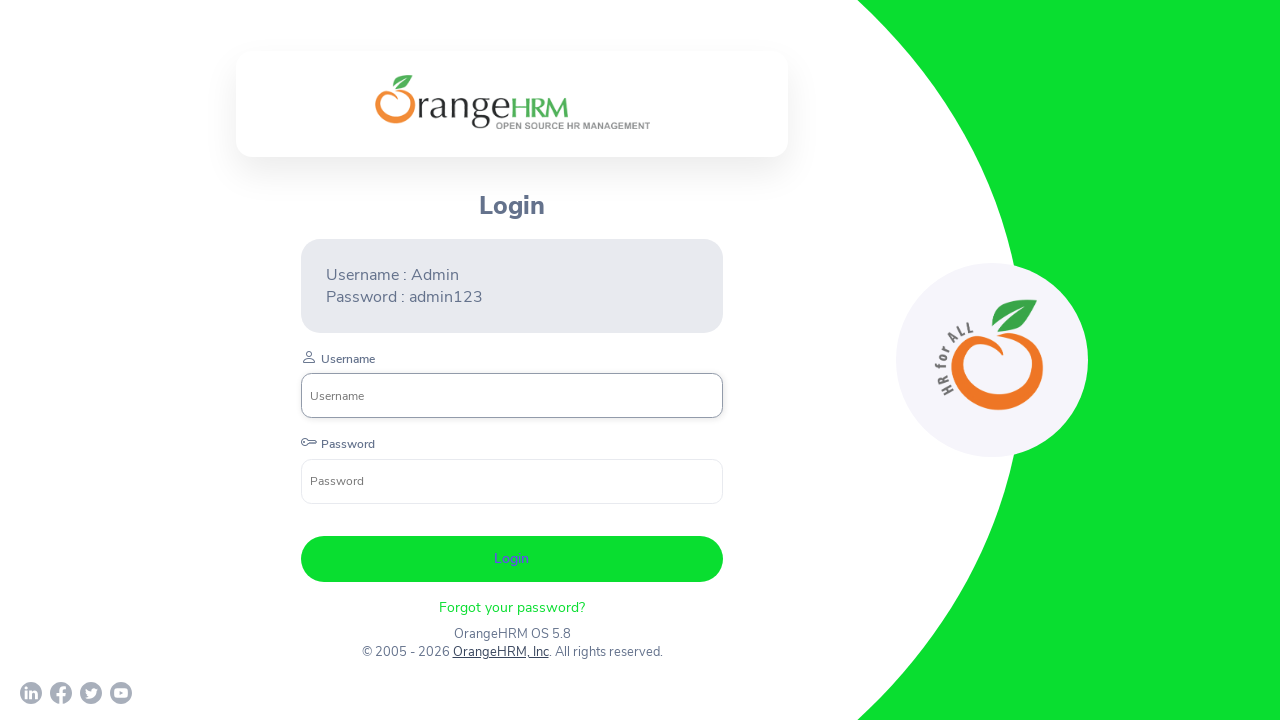

Executed JavaScript alert with message 'Welcome To Pune'
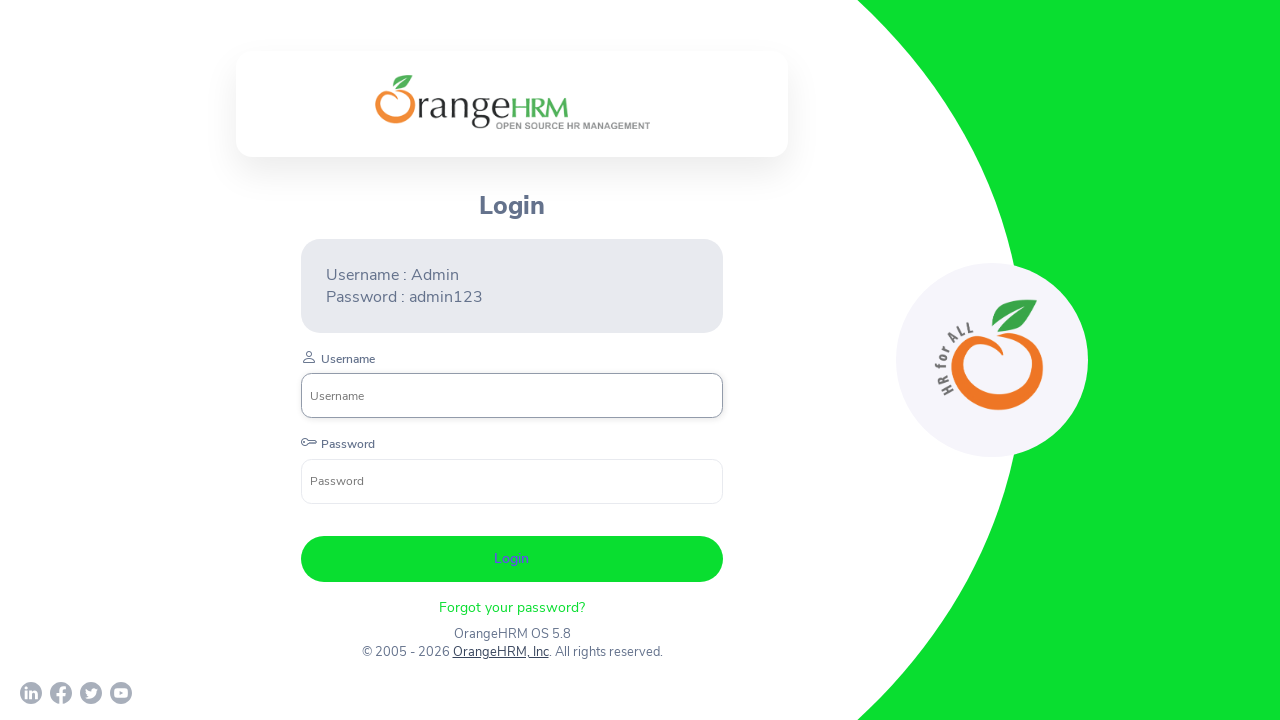

Set up dialog handler to accept alert dialogs
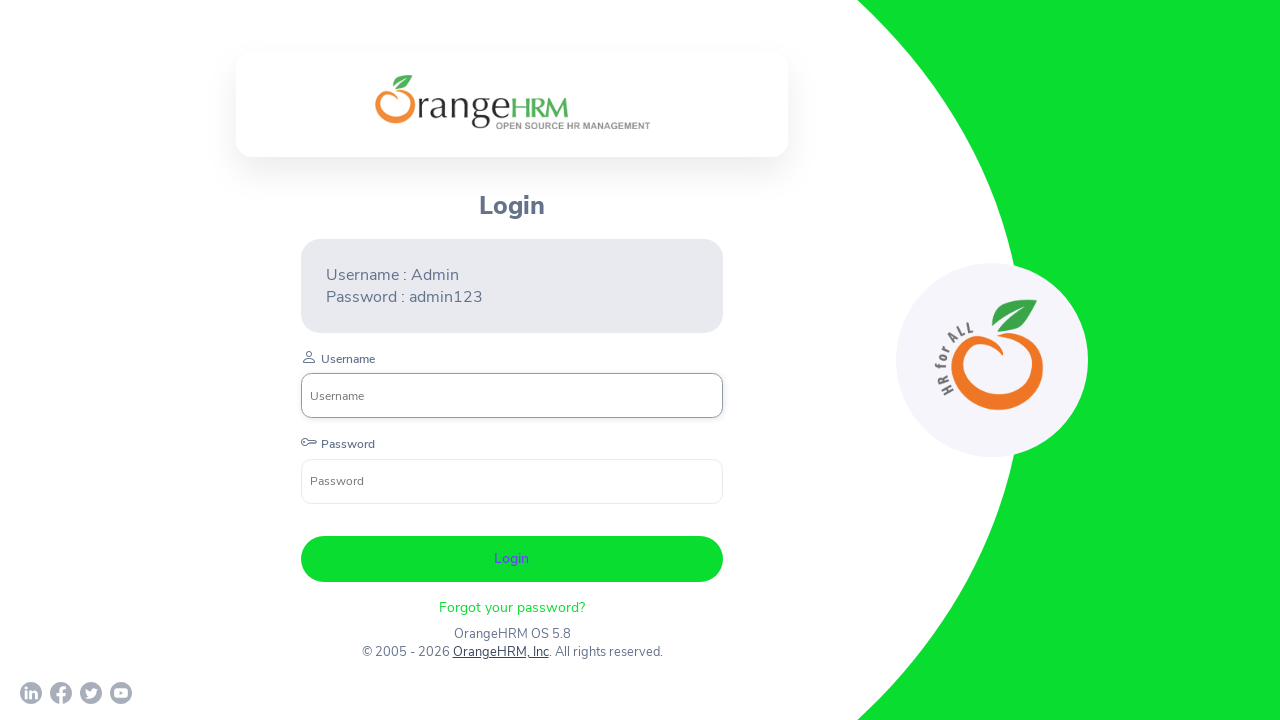

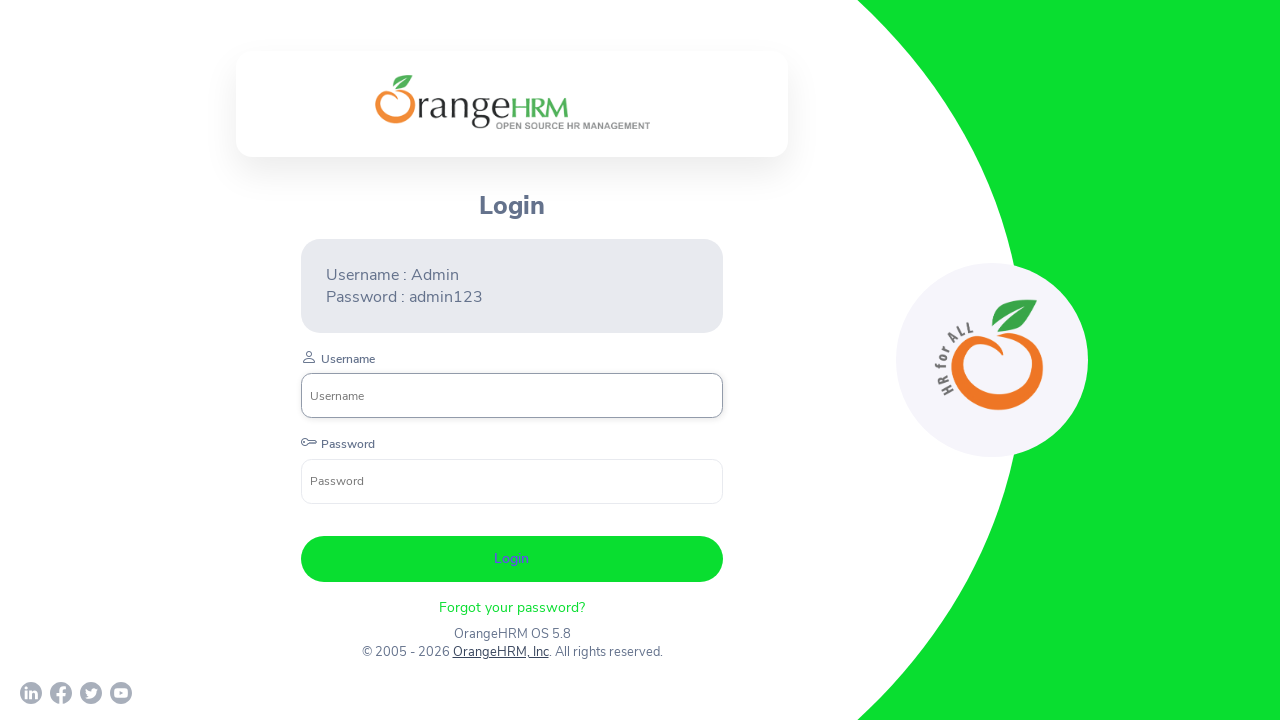